Tests login form validation by entering incorrect credentials and verifying an error message is displayed

Starting URL: https://www.saucedemo.com/

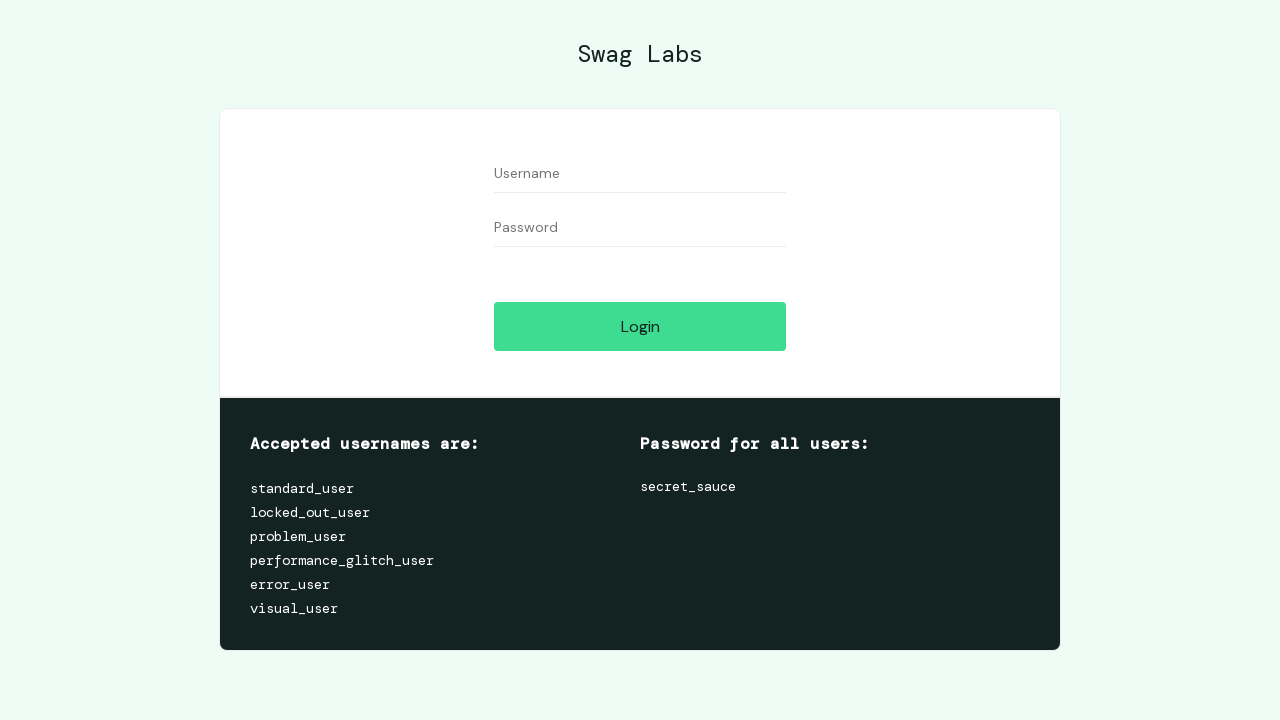

Filled username field with incorrect username 'Artsiom_Zagvozdin' on #user-name
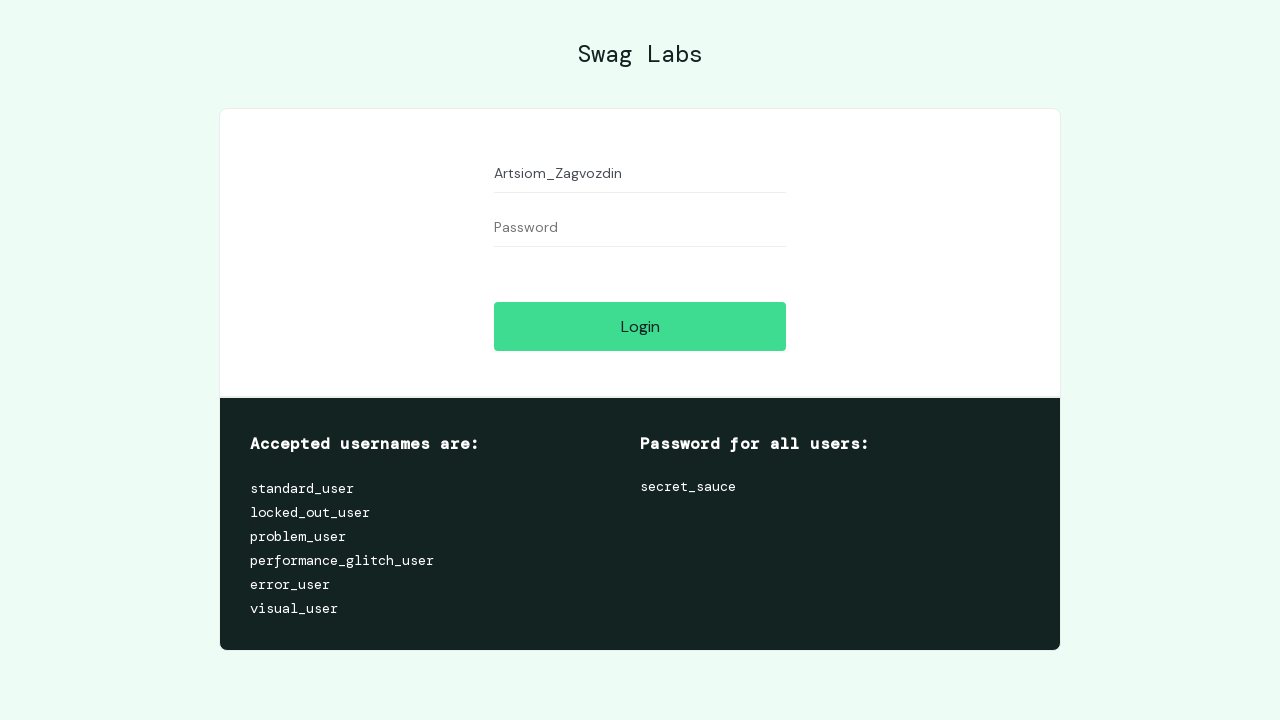

Filled password field with incorrect password 'qwerty123' on #password
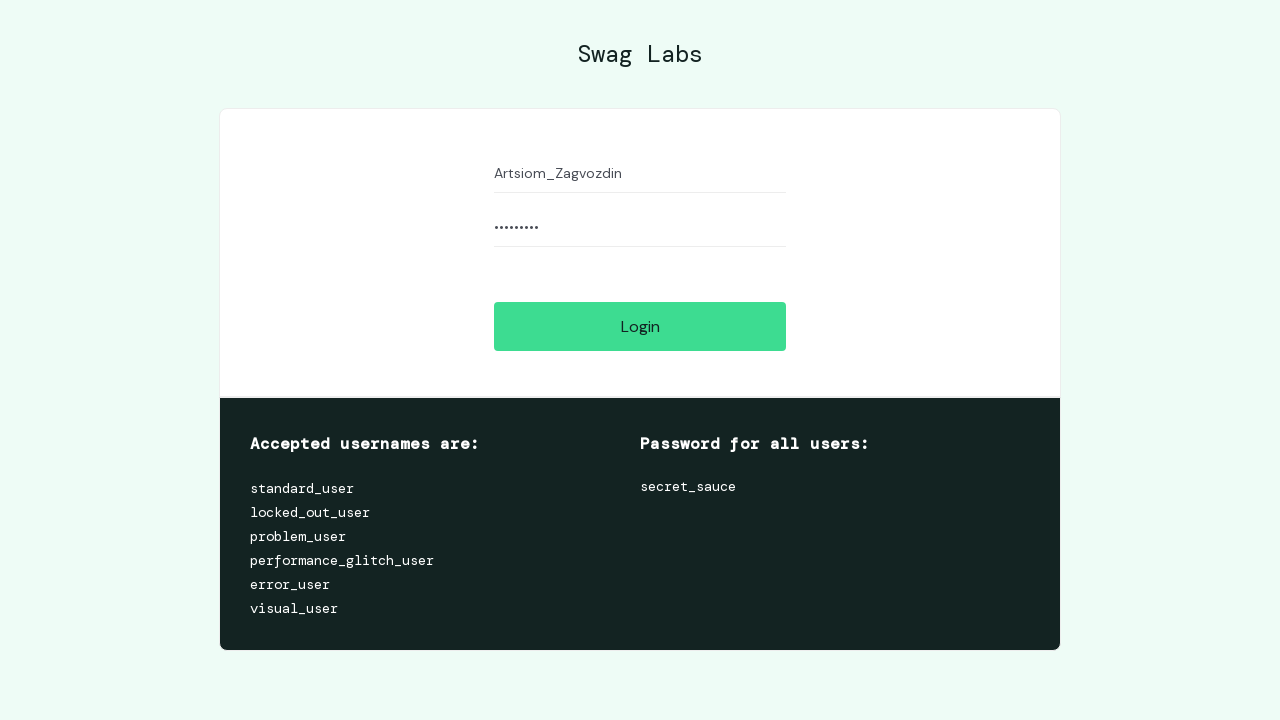

Clicked login button to attempt authentication with incorrect credentials at (640, 326) on #login-button
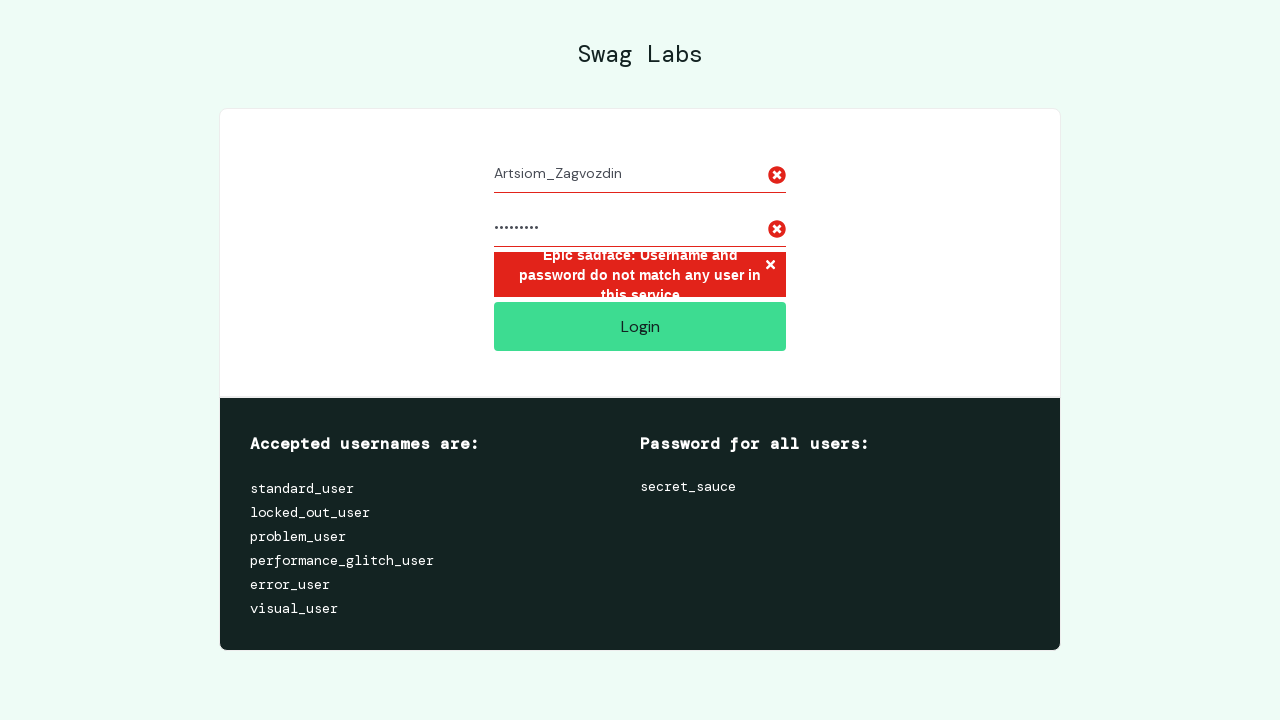

Error message element appeared on page
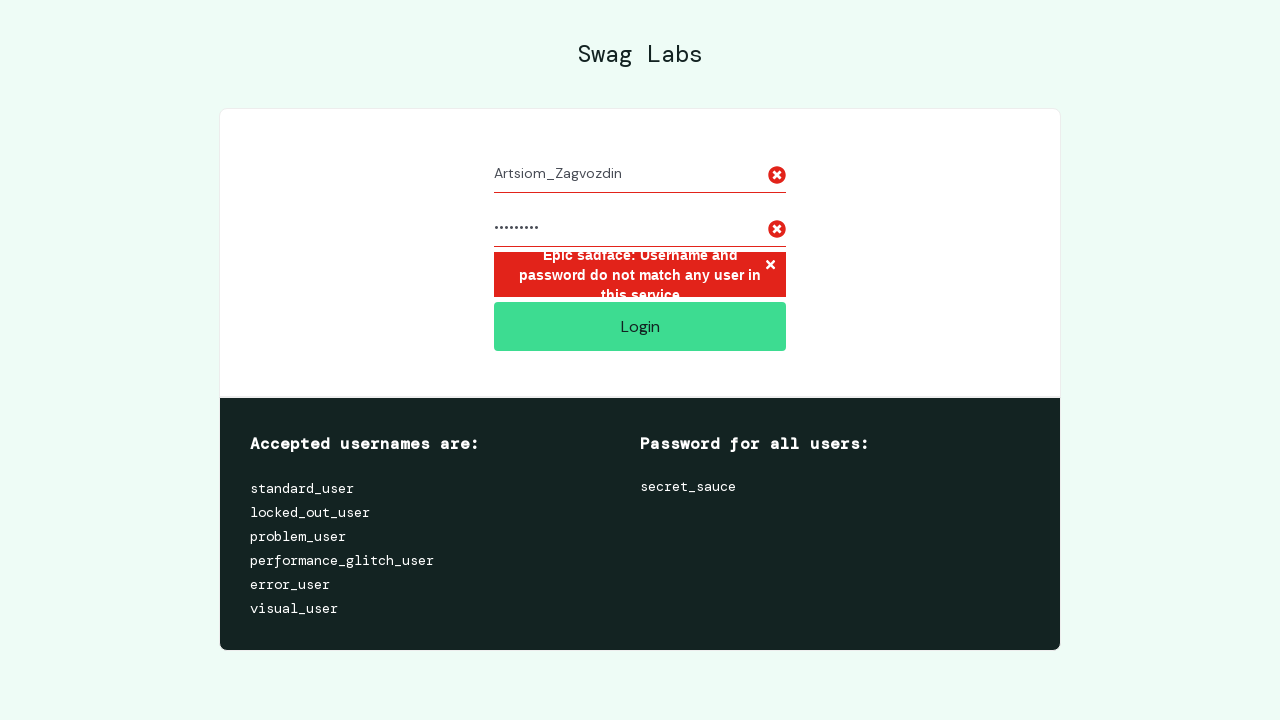

Verified error message is visible - authentication failed as expected
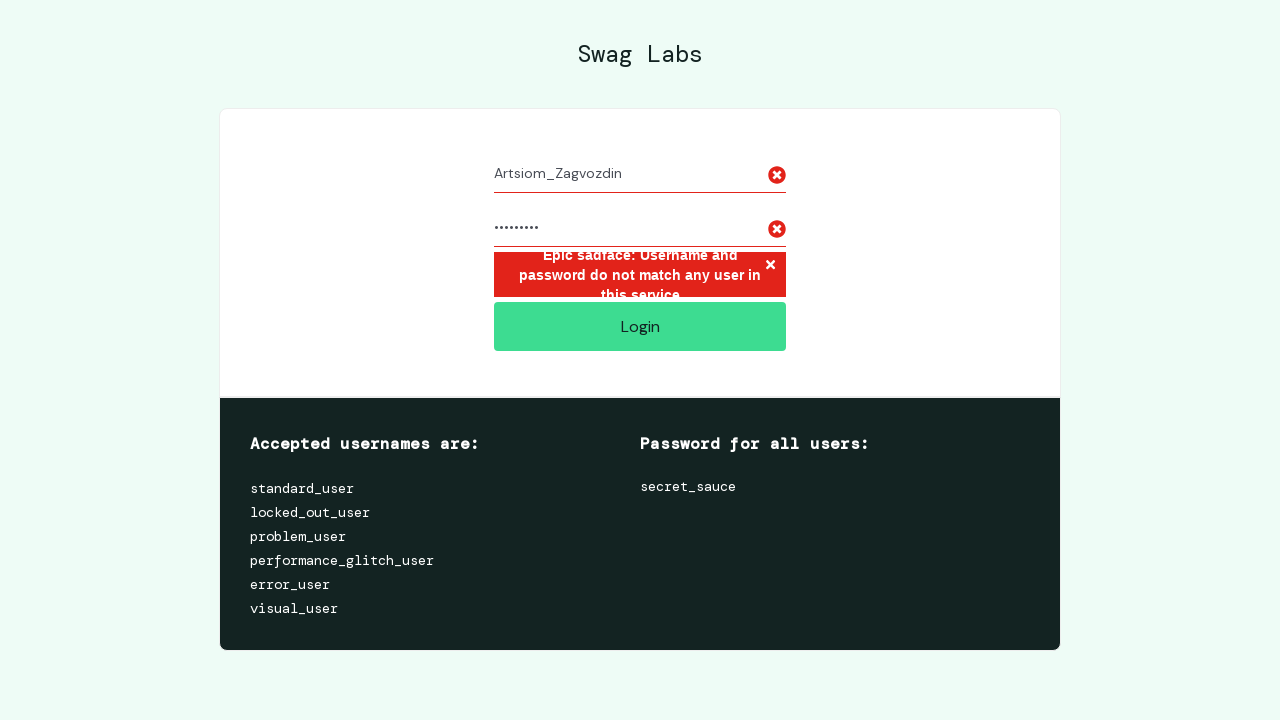

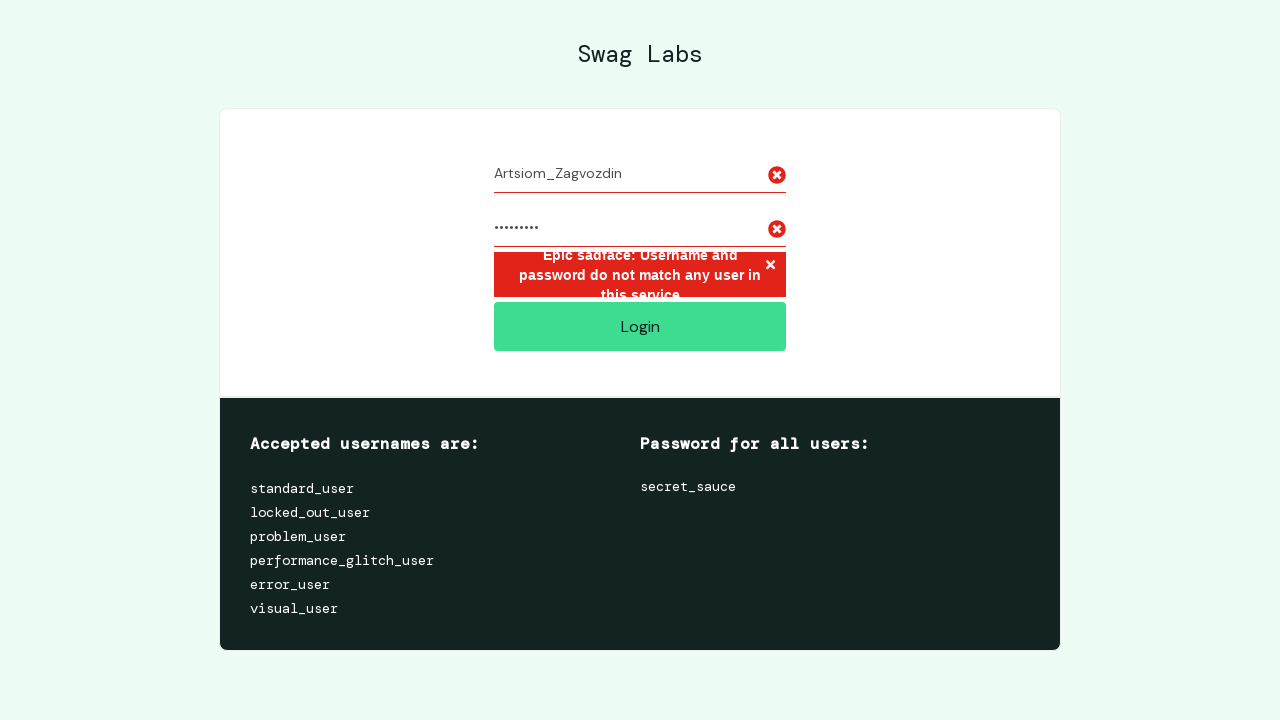